Tests drag and drop functionality by dragging an image element into a box element

Starting URL: https://formy-project.herokuapp.com/dragdrop

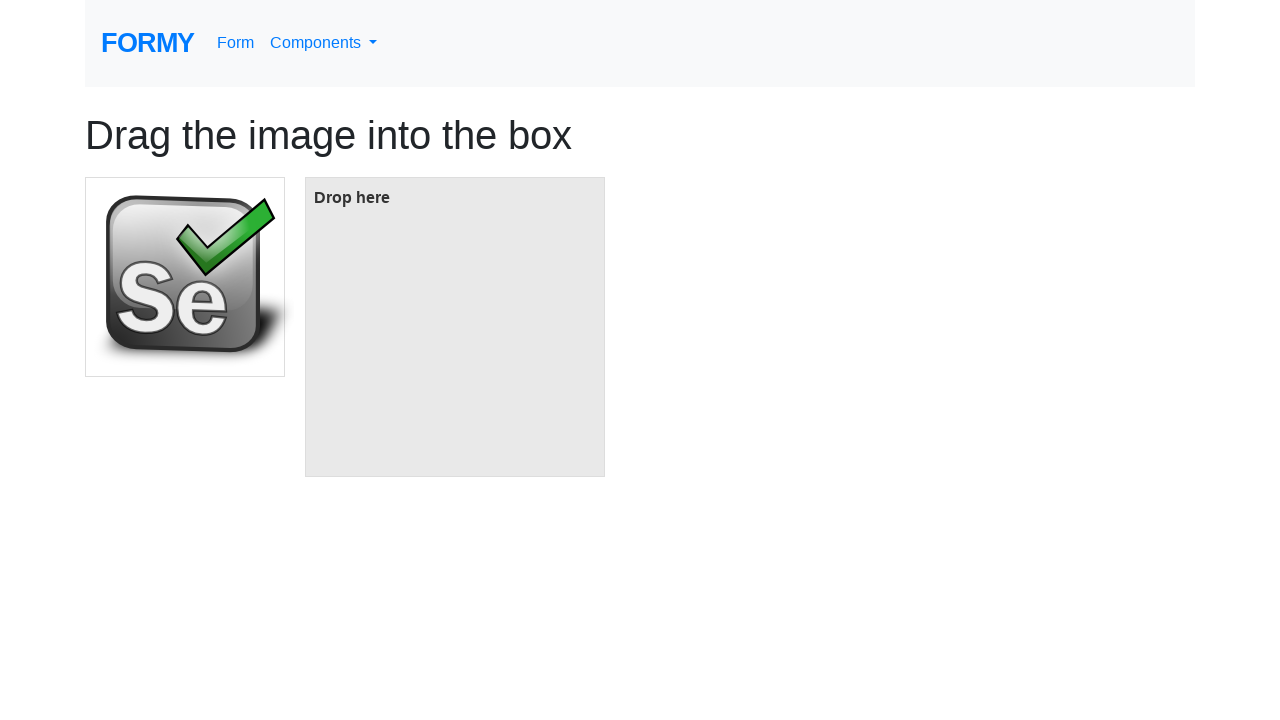

Located image element to drag
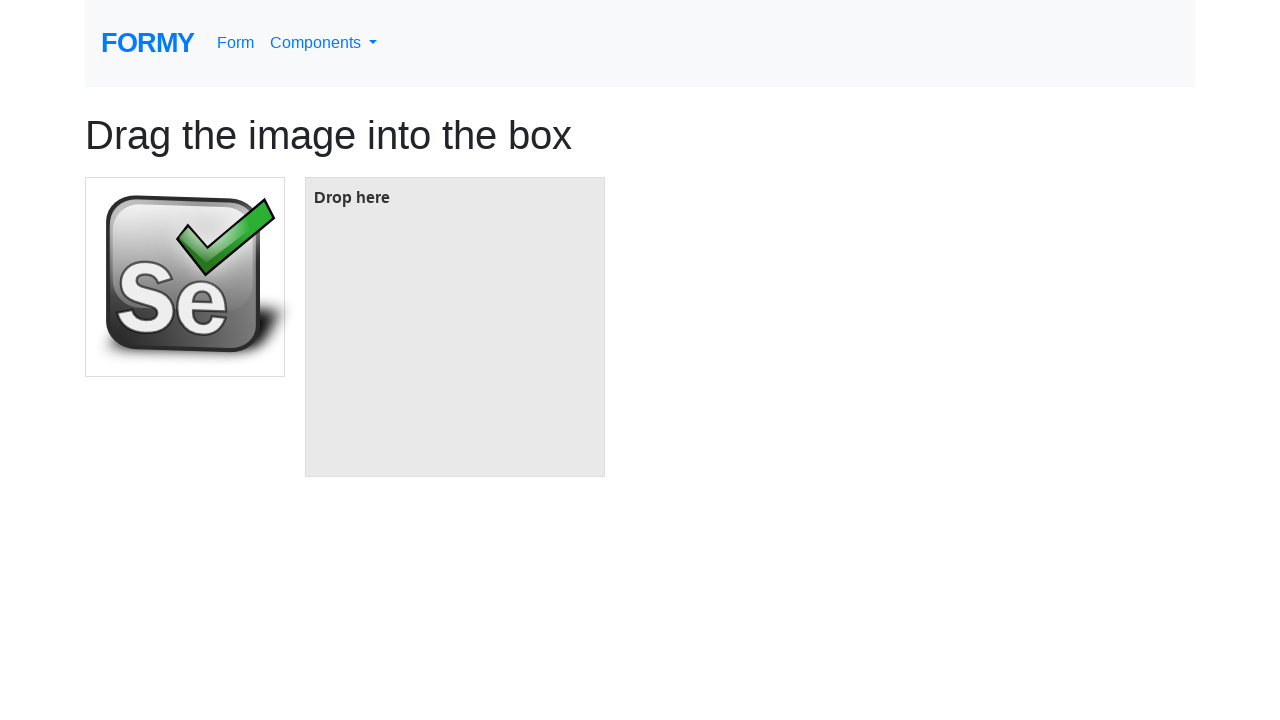

Located target box element
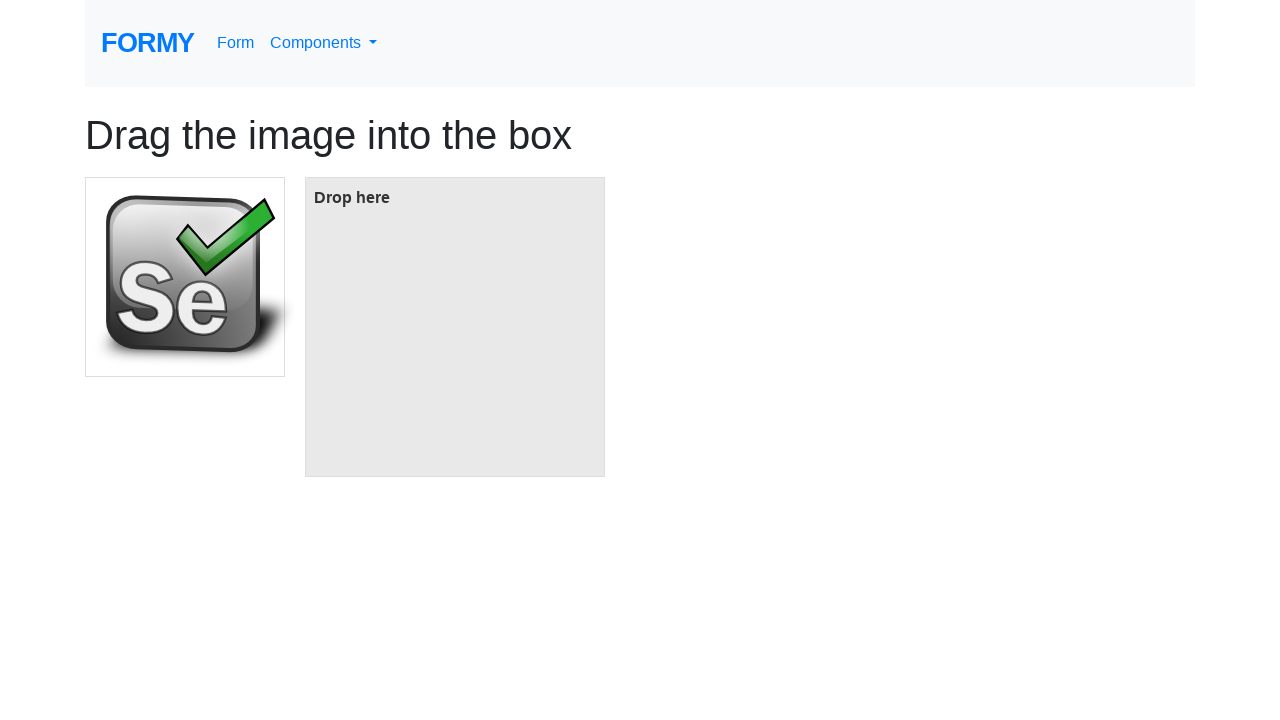

Dragged image element into box element at (455, 327)
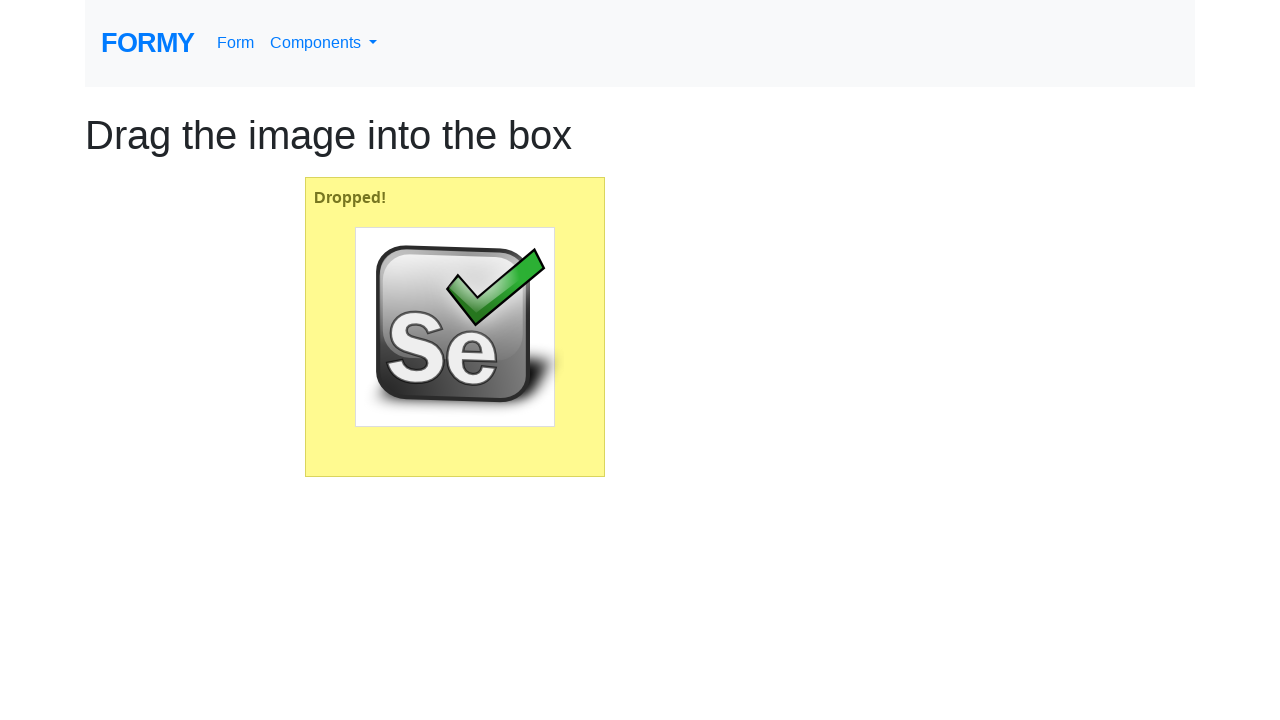

Waited 1500ms for drag and drop animation to complete
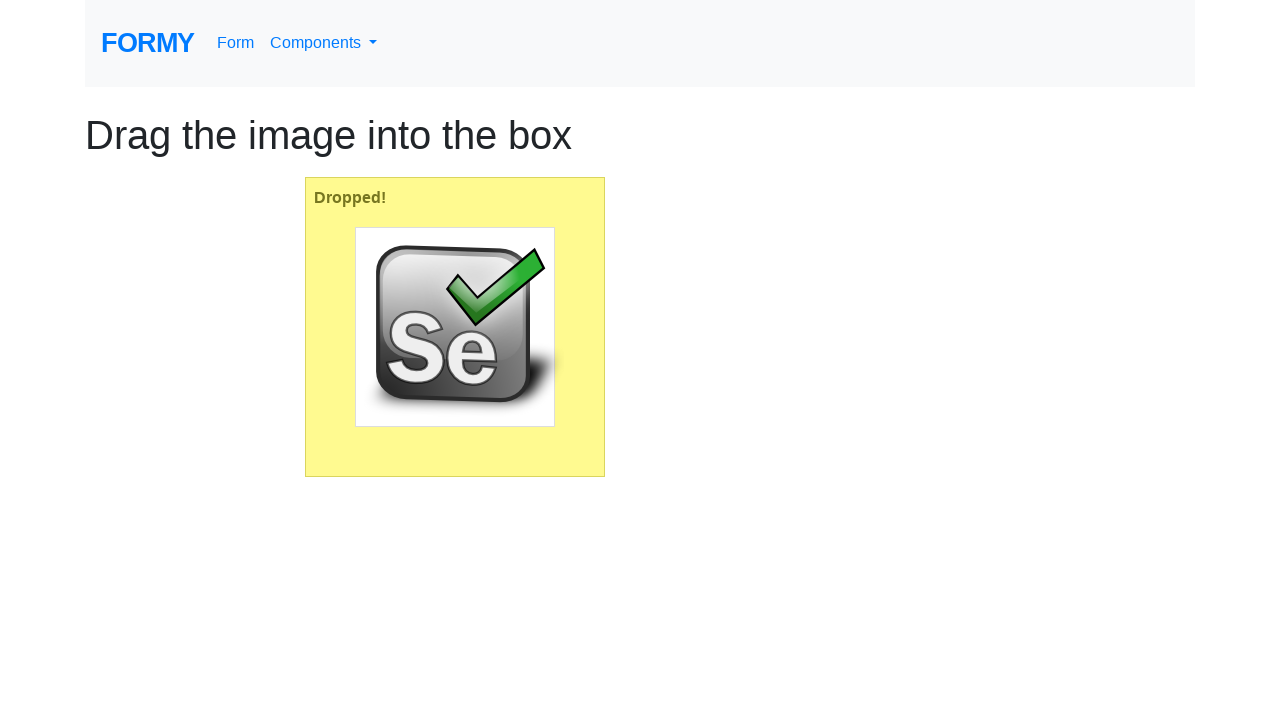

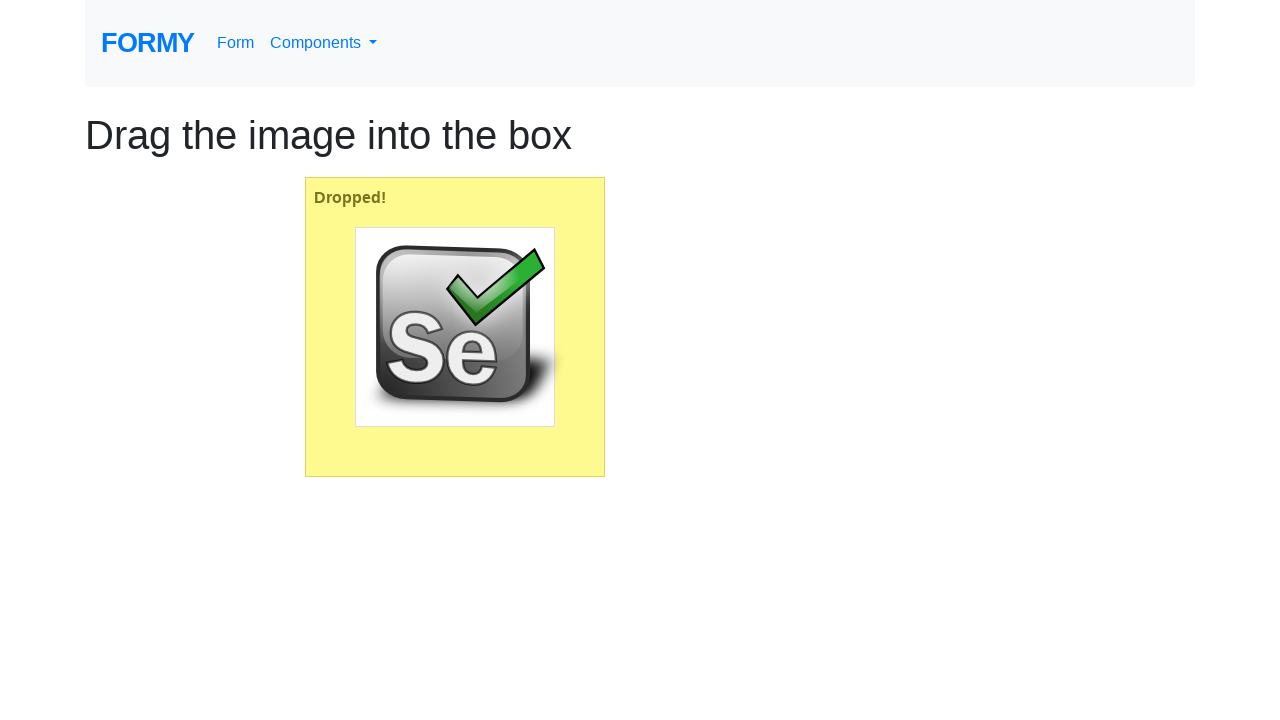